Tests form submission with an overflow power value to verify error handling

Starting URL: https://carros-crud.vercel.app/

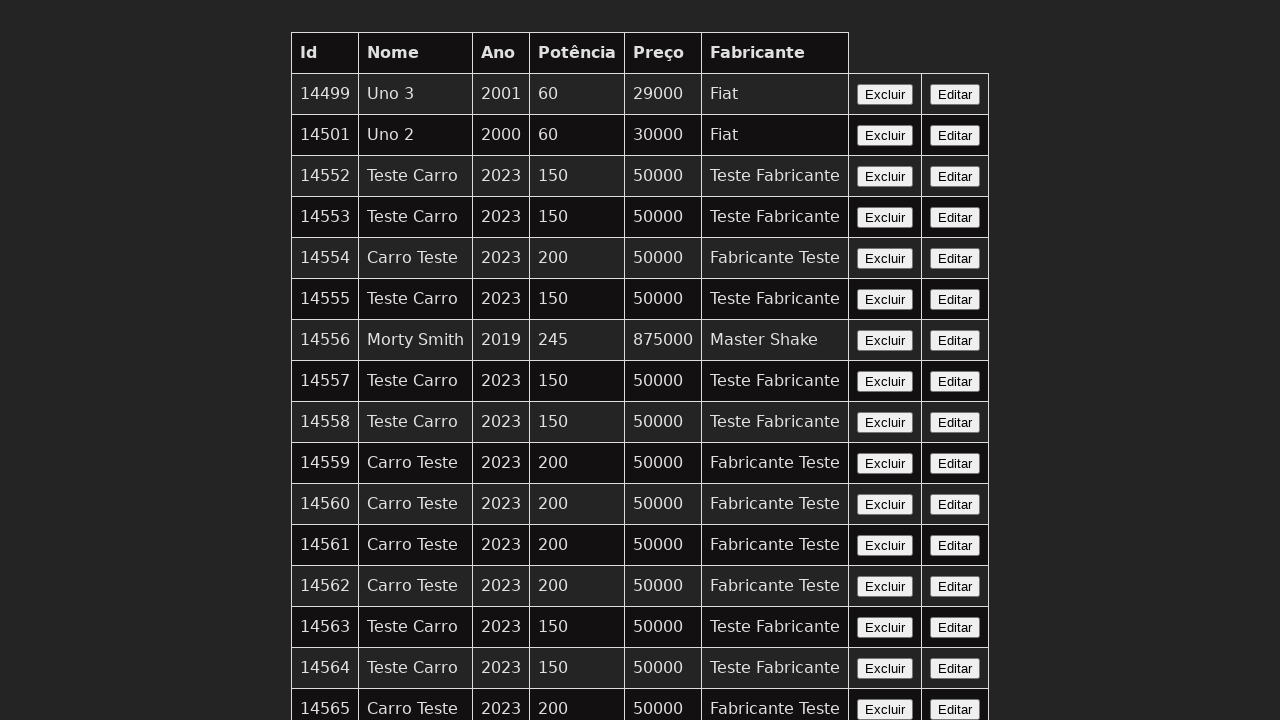

Set up dialog handler to accept alerts
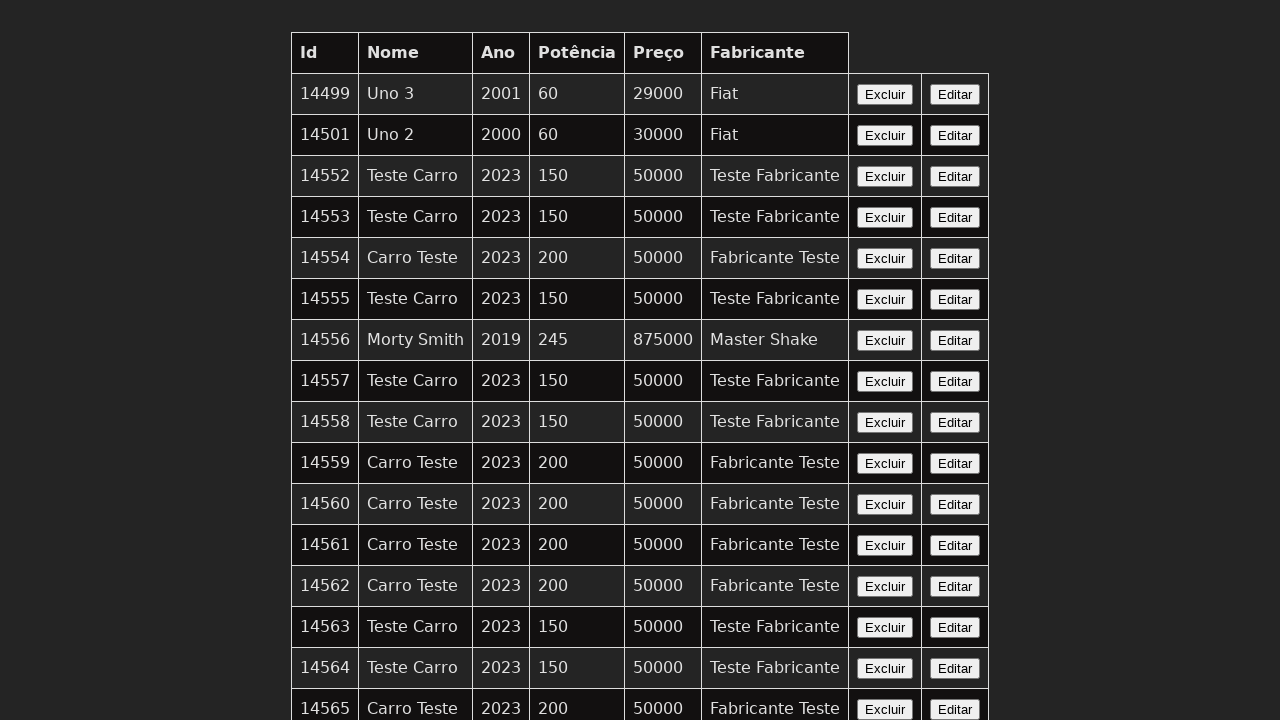

Filled name field with 'Teste Carro' on input[name='nome']
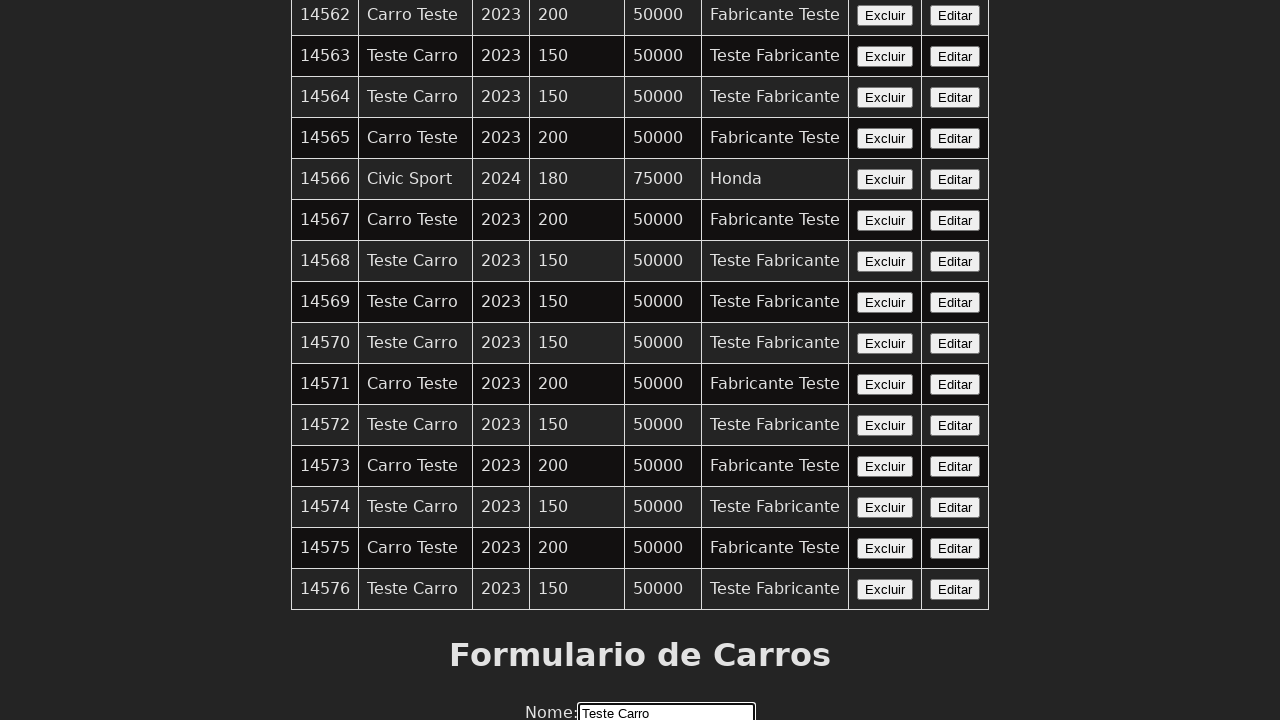

Filled year field with '2000' on input[name='ano']
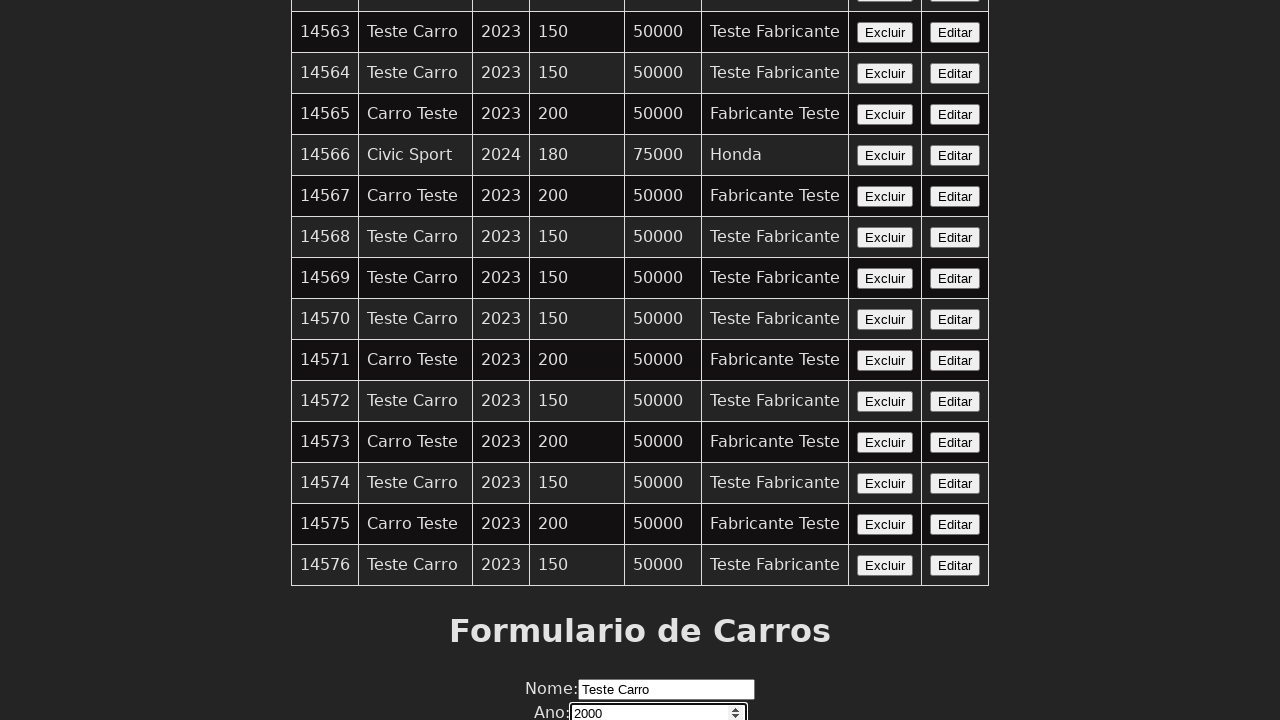

Filled power field with overflow value '2147483648' on input[name='potencia']
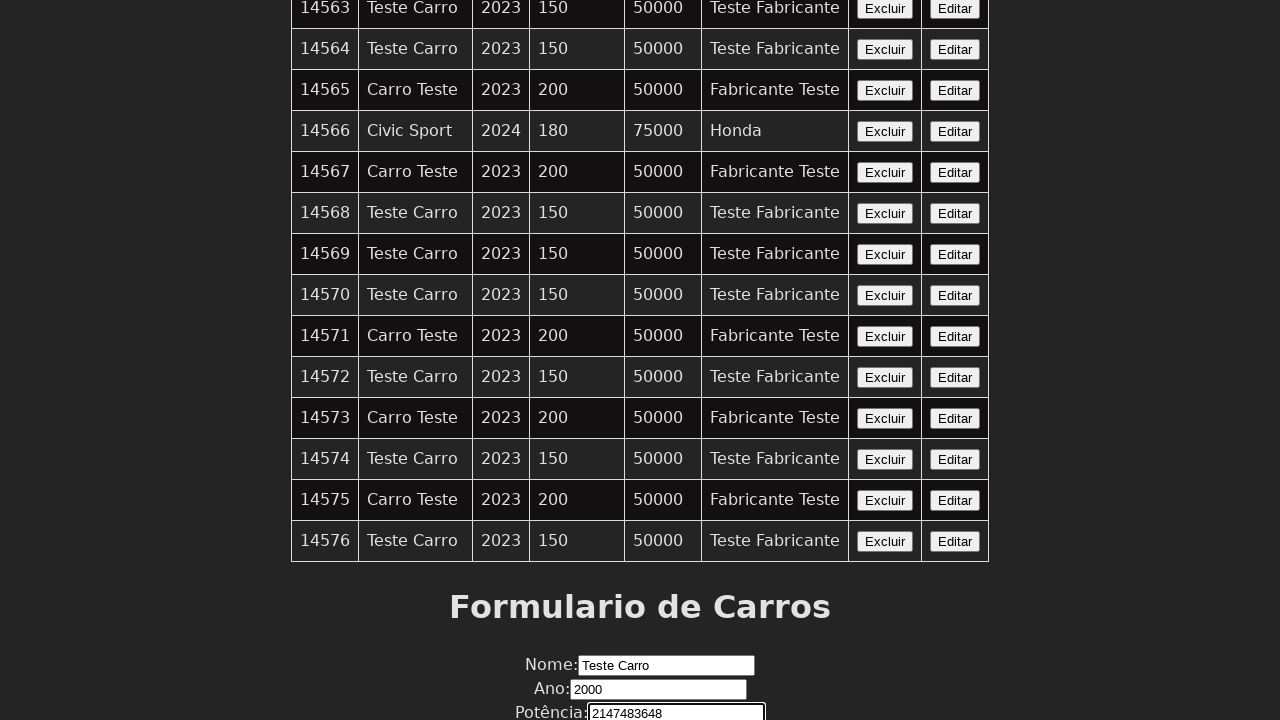

Filled price field with '50000' on input[name='preco']
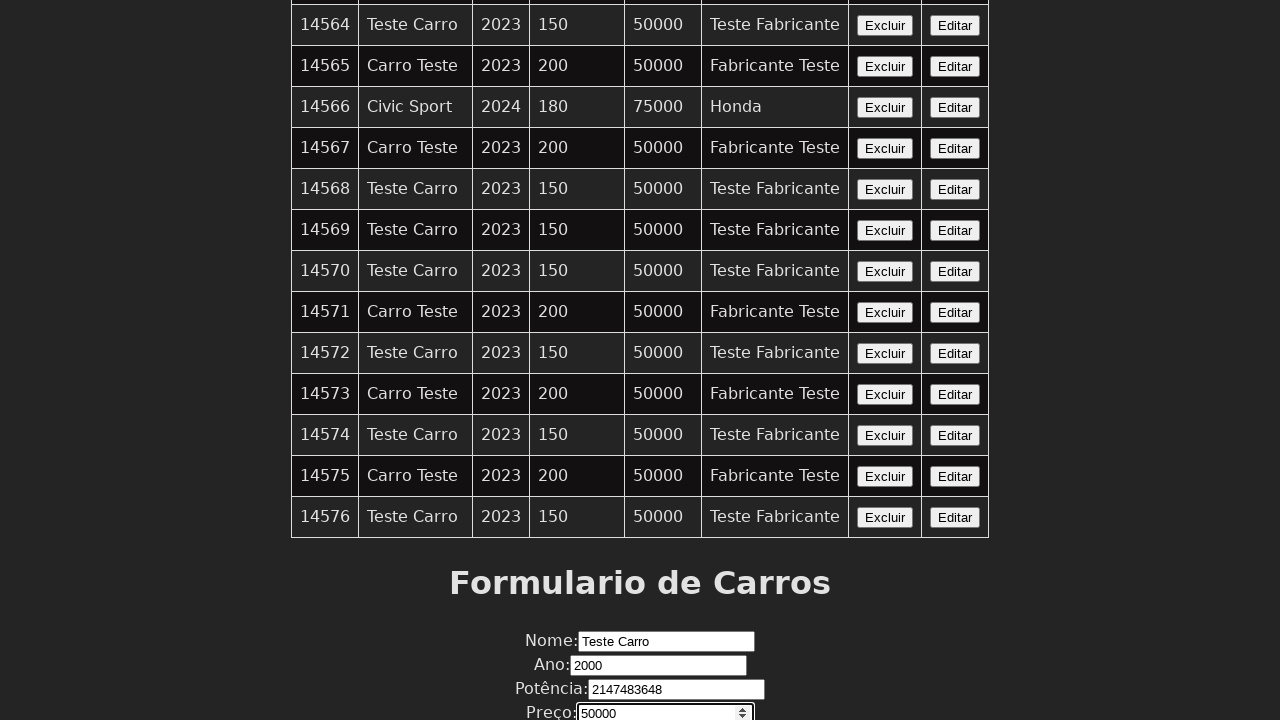

Filled manufacturer field with 'Fabricante Teste' on input[name='fabricante']
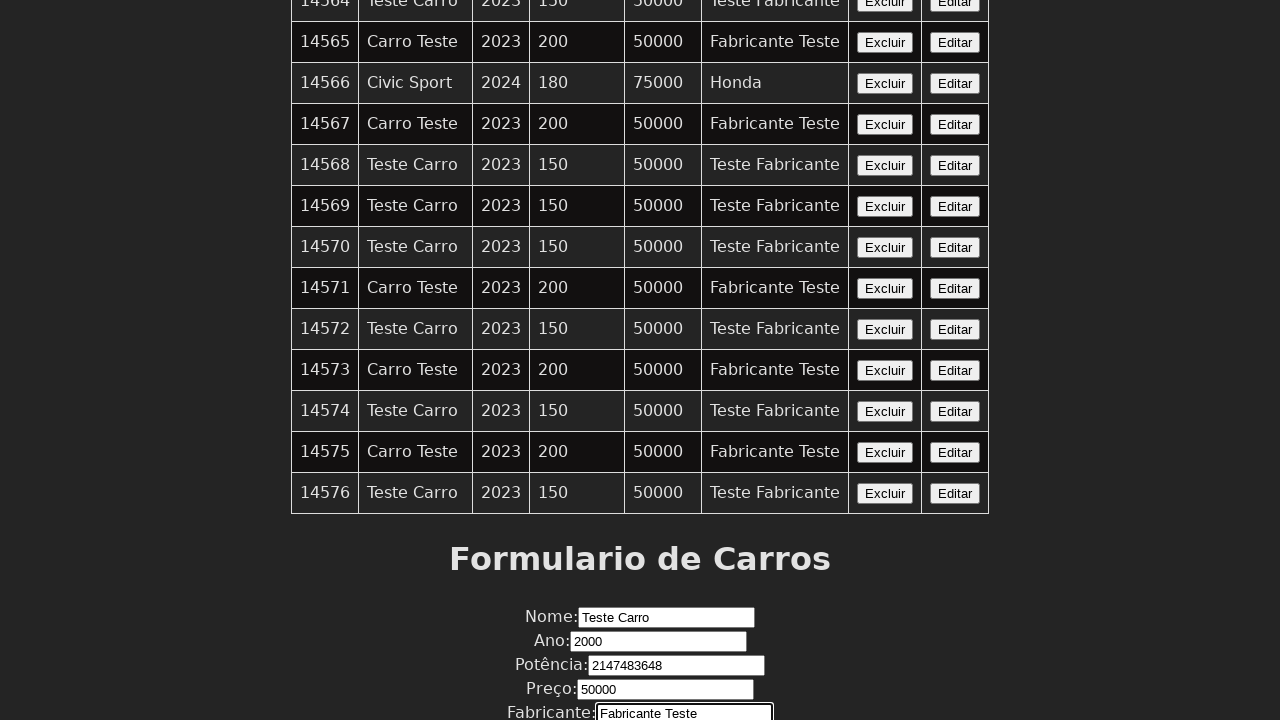

Clicked submit button to attempt form submission with overflow power value at (640, 676) on xpath=//button[contains(text(),'Enviar')]
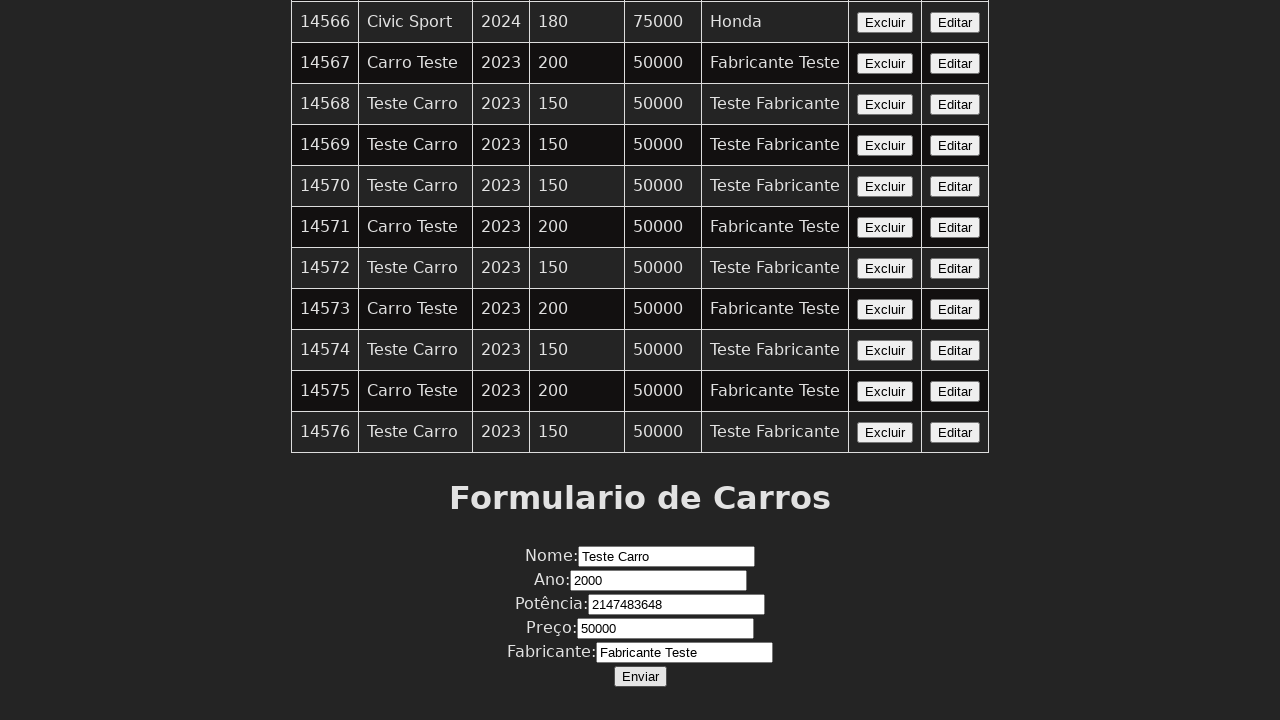

Waited for alert to be handled and error displayed
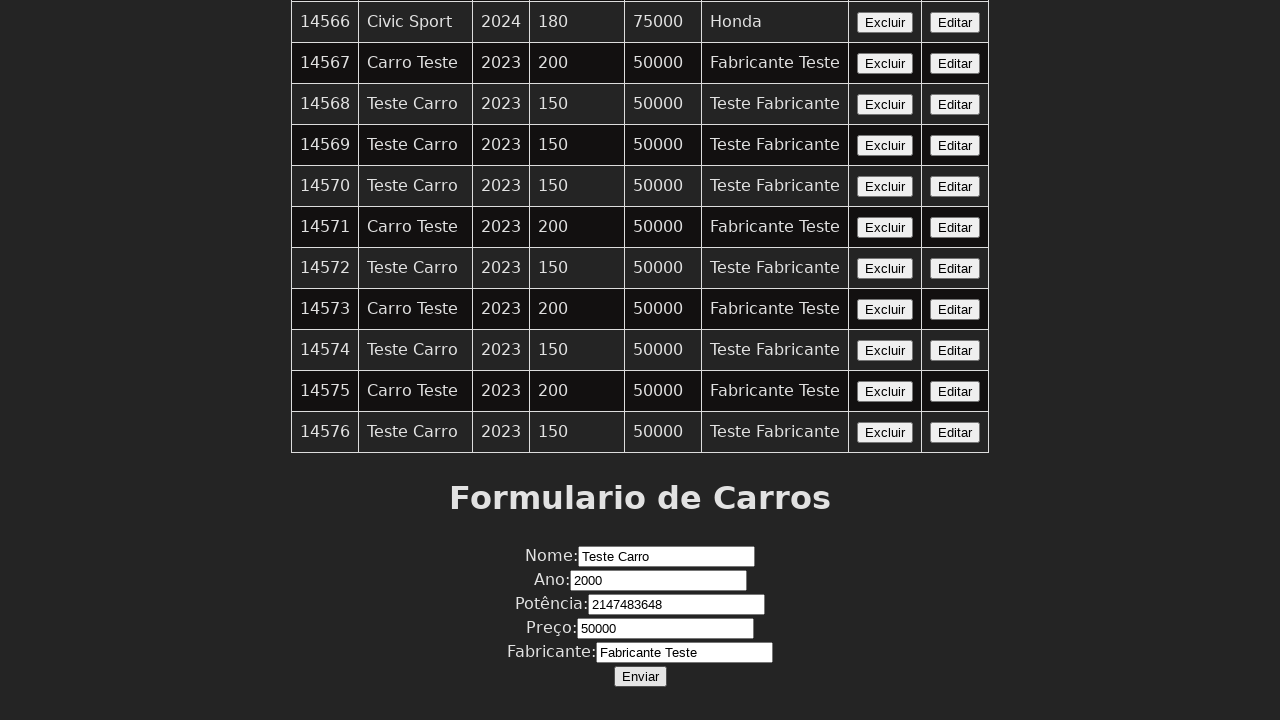

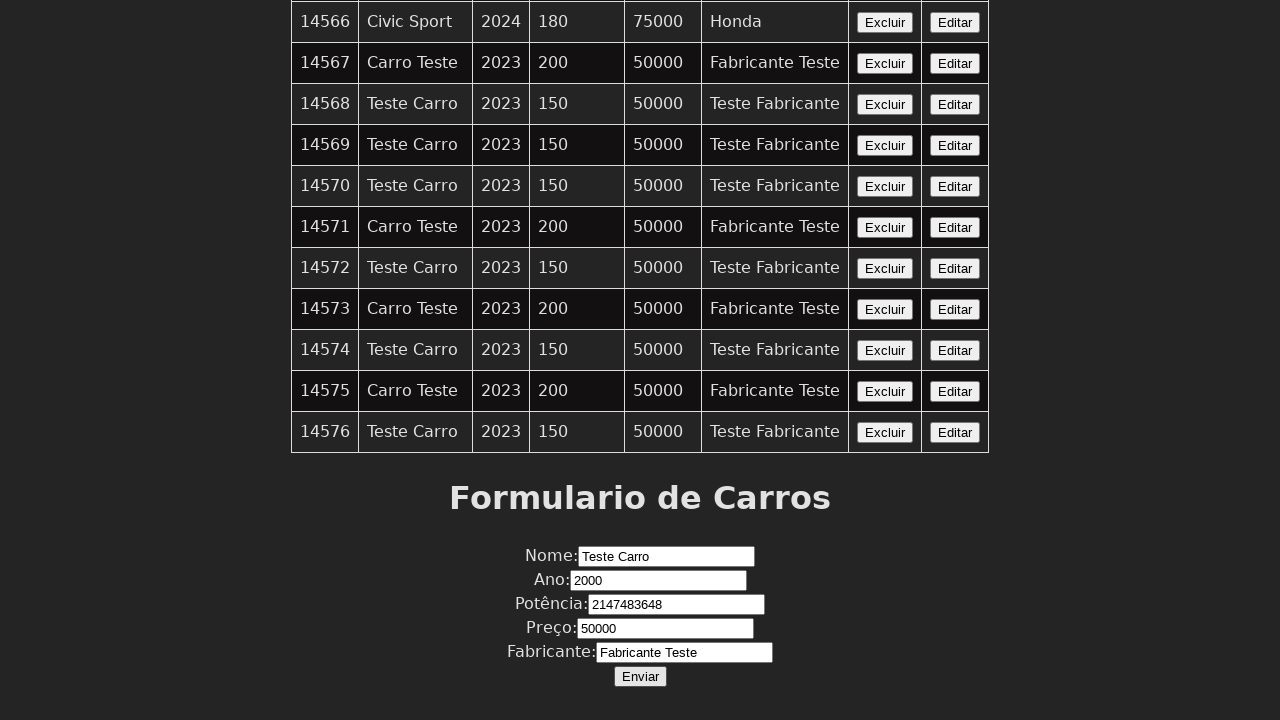